Tests JavaScript confirm dialog dismissal by clicking the second button, dismissing the alert, and verifying the cancel message is displayed

Starting URL: https://the-internet.herokuapp.com/javascript_alerts

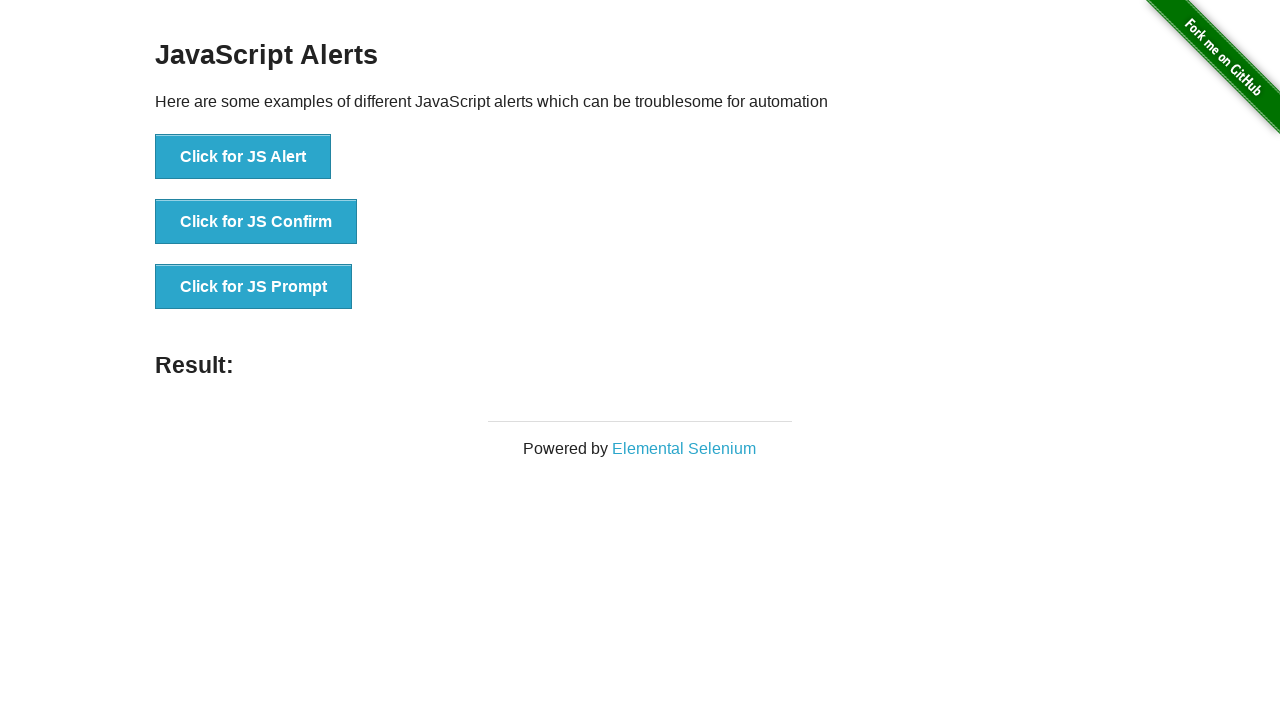

Set up dialog handler to automatically dismiss confirm dialogs
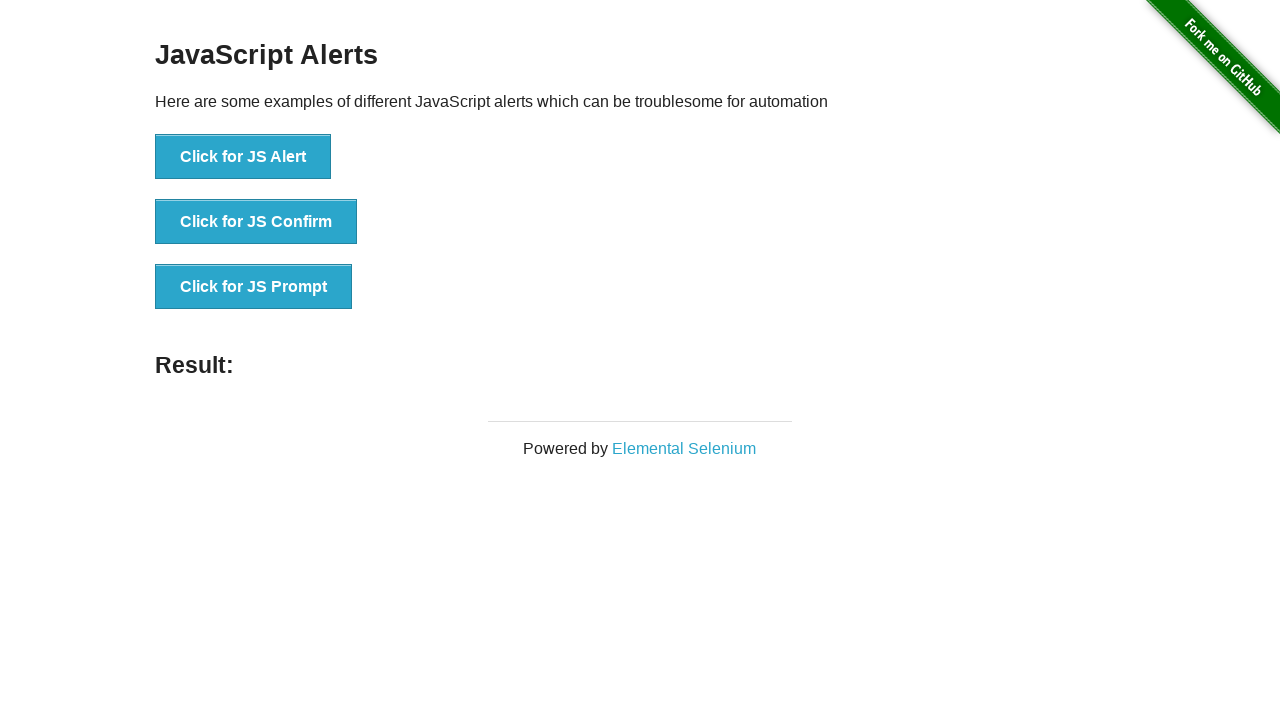

Clicked 'Click for JS Confirm' button to trigger JavaScript confirm dialog at (256, 222) on xpath=//*[text()='Click for JS Confirm']
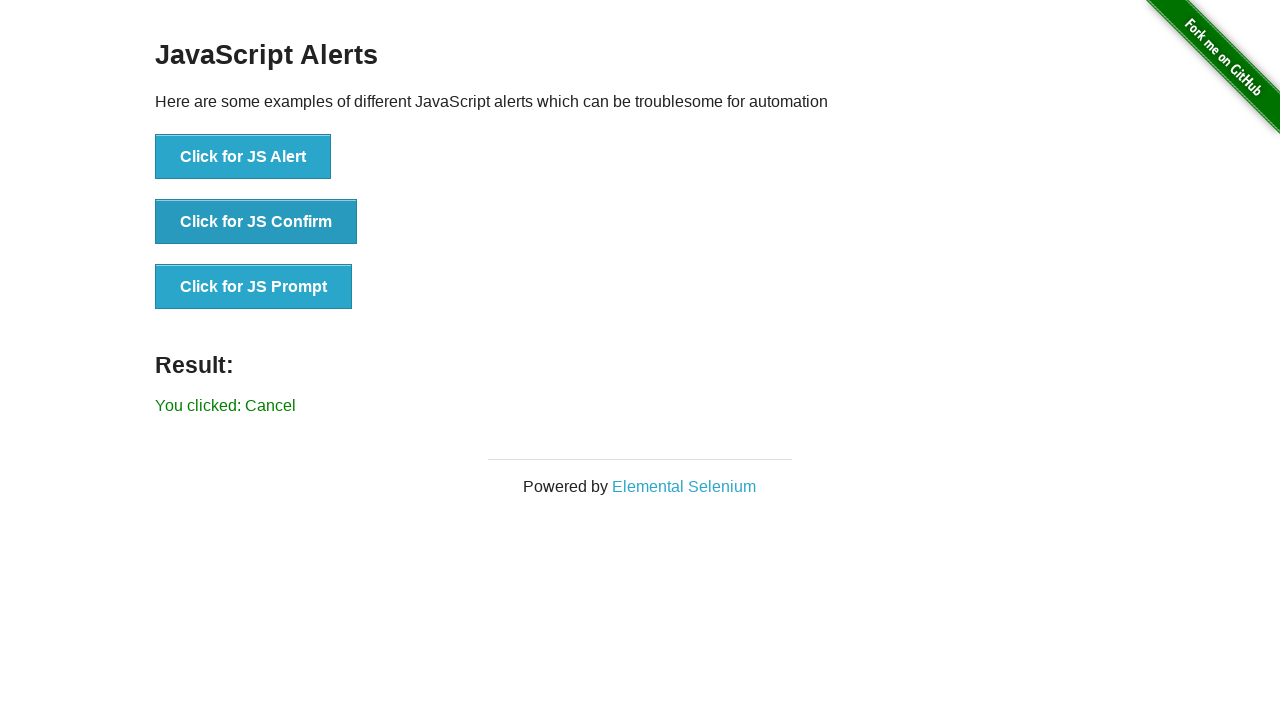

Verified cancel message 'You clicked: Cancel' is displayed after dismissing the confirm dialog
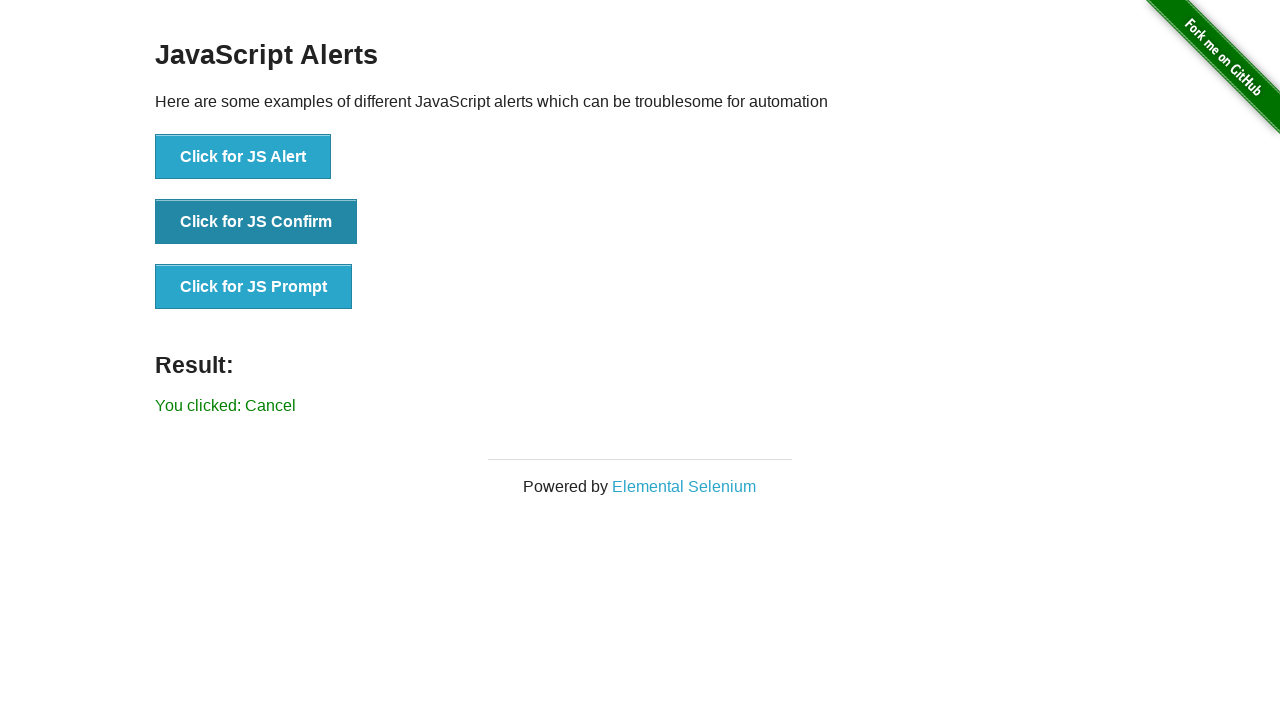

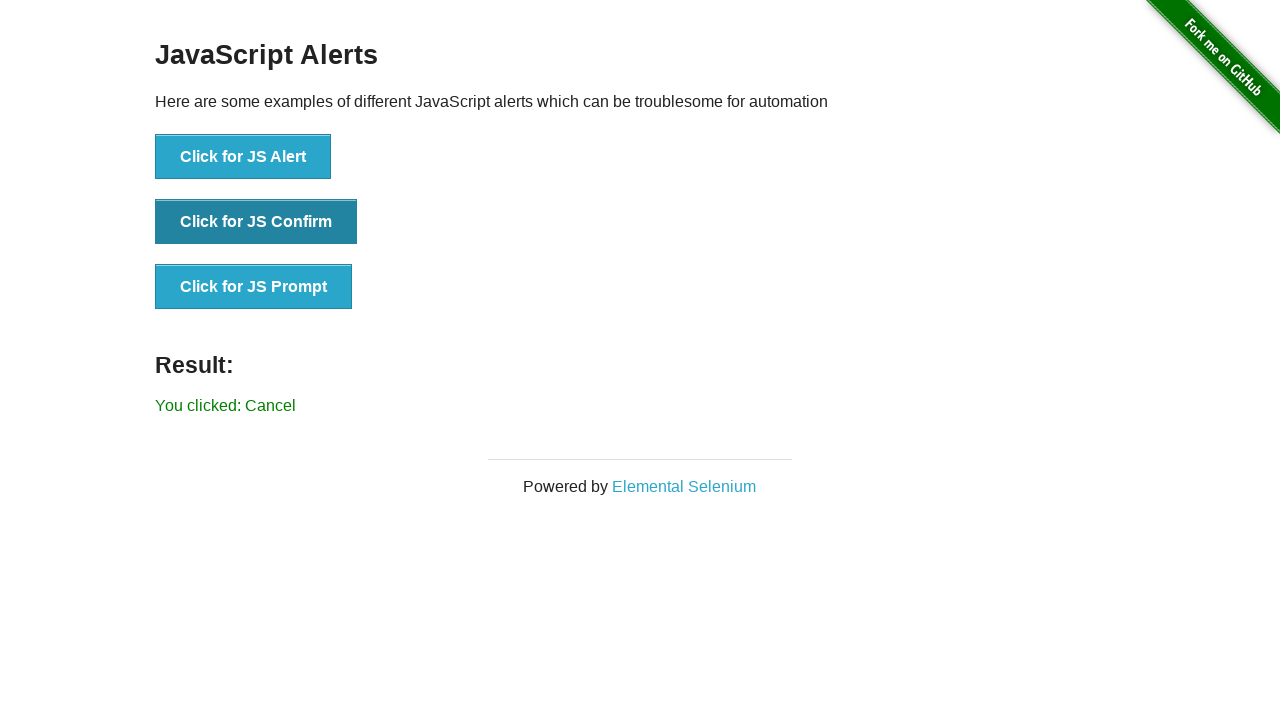